Tests injecting jQuery and jQuery Growl library into a page via JavaScript execution, then displays notification messages in the browser.

Starting URL: http://the-internet.herokuapp.com

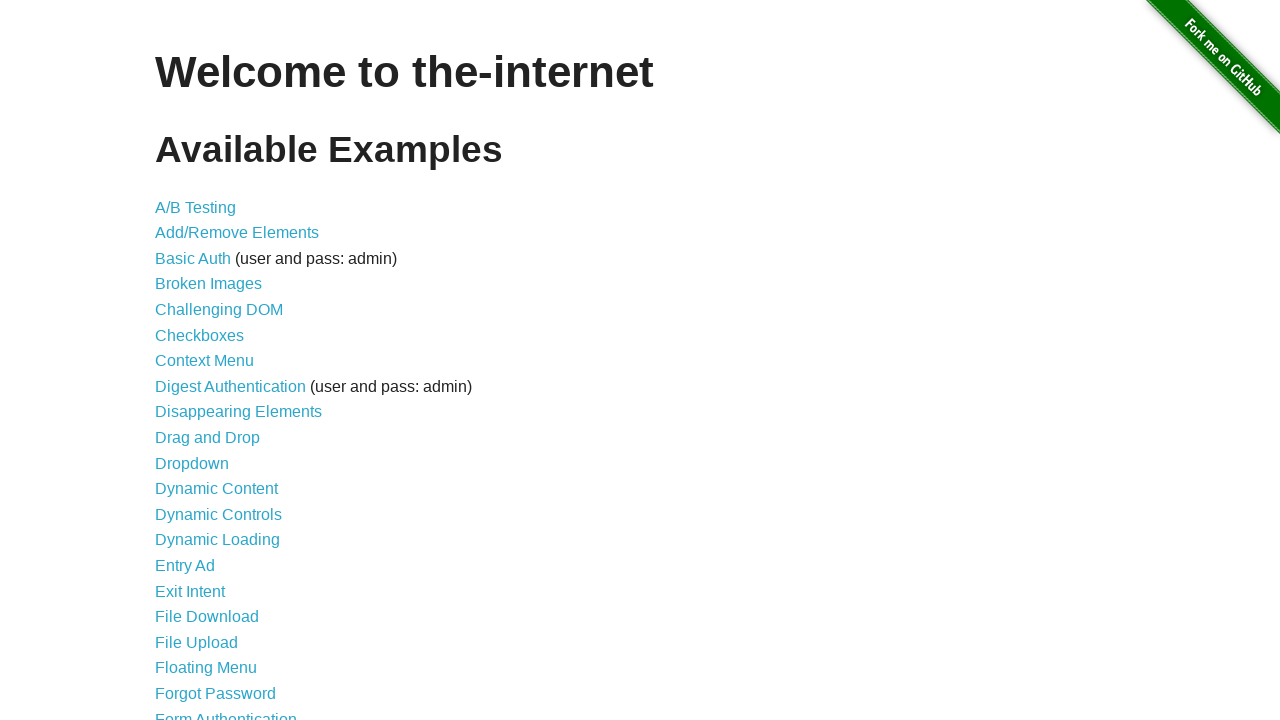

Injected jQuery library into the page
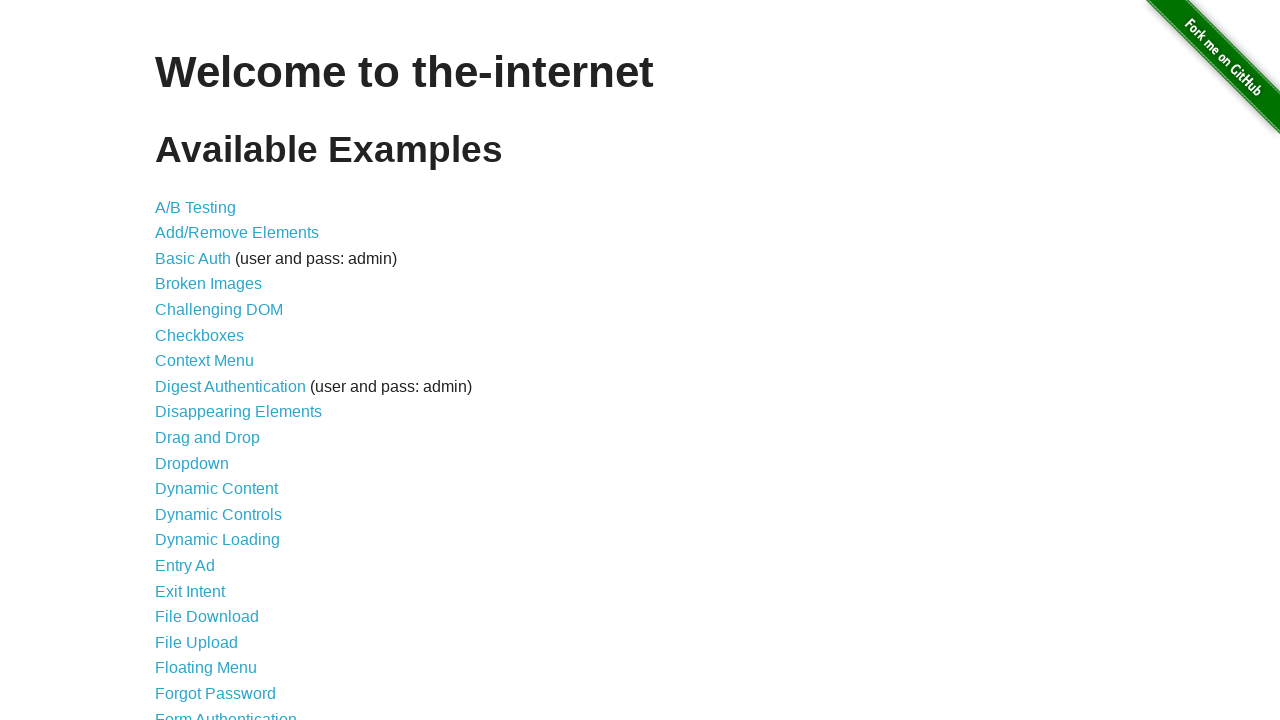

jQuery library loaded successfully
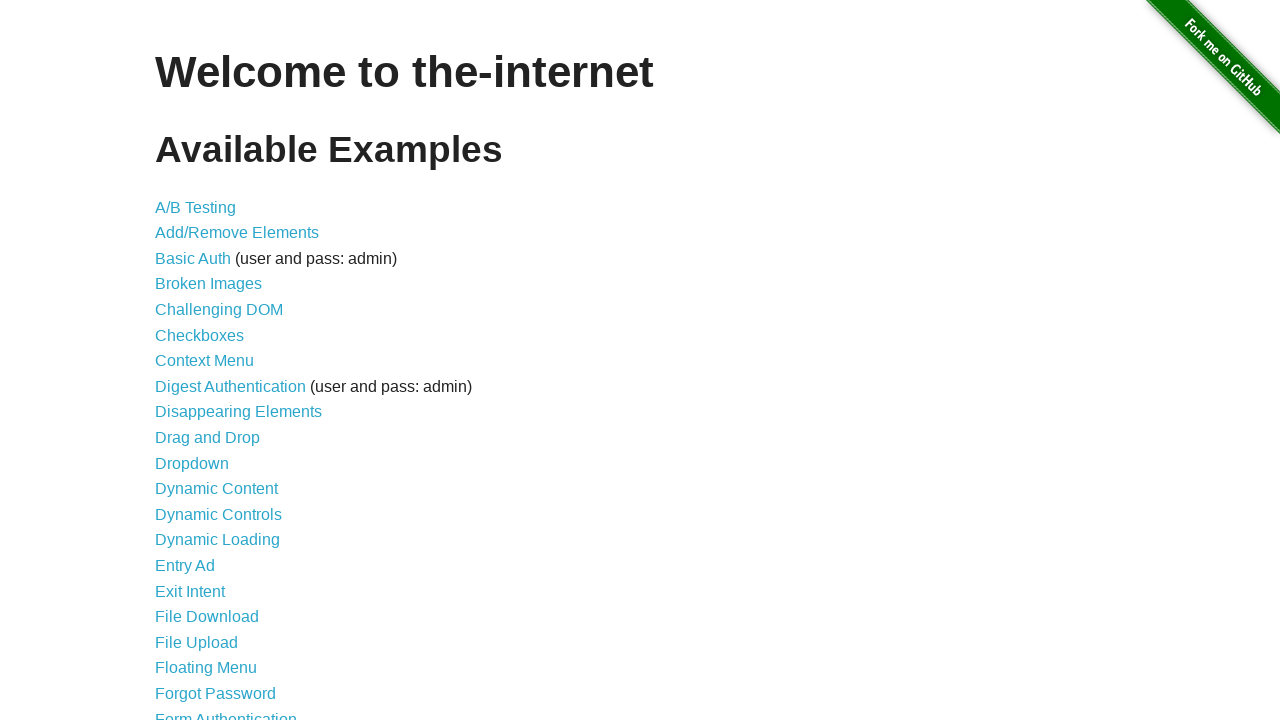

Injected jQuery Growl library into the page
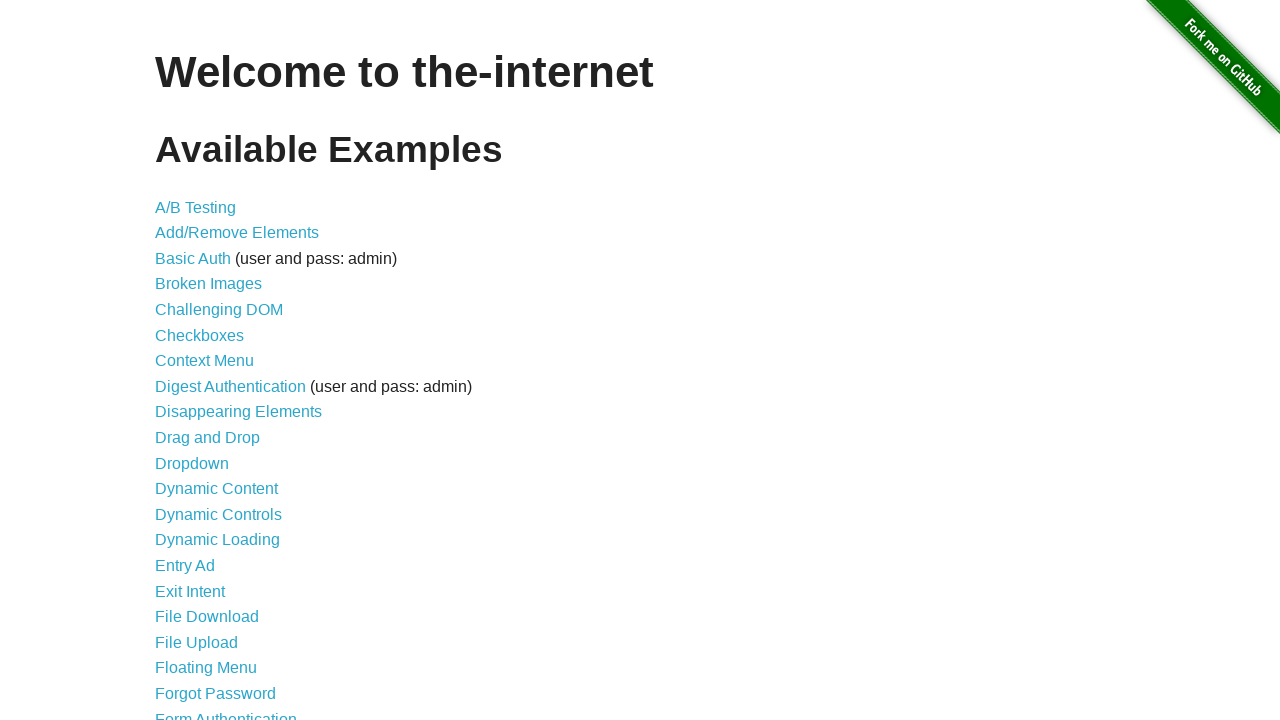

Added jQuery Growl CSS styles to the page
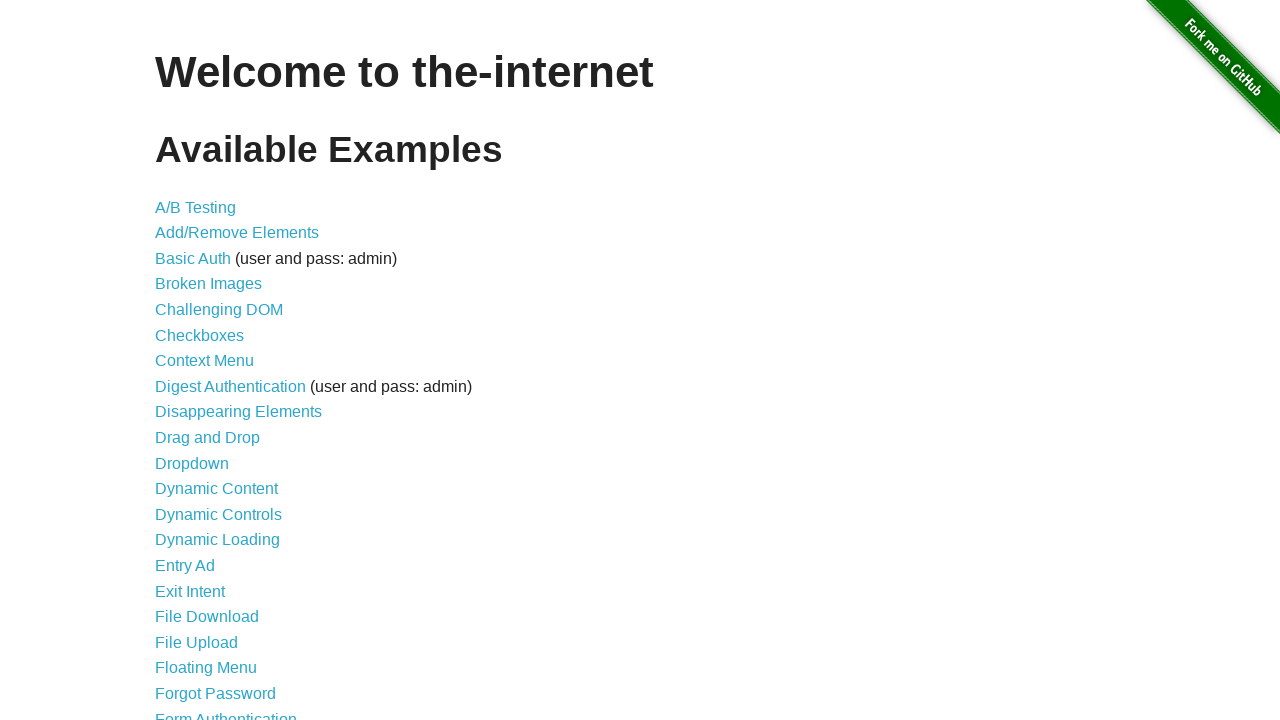

jQuery Growl library is now available
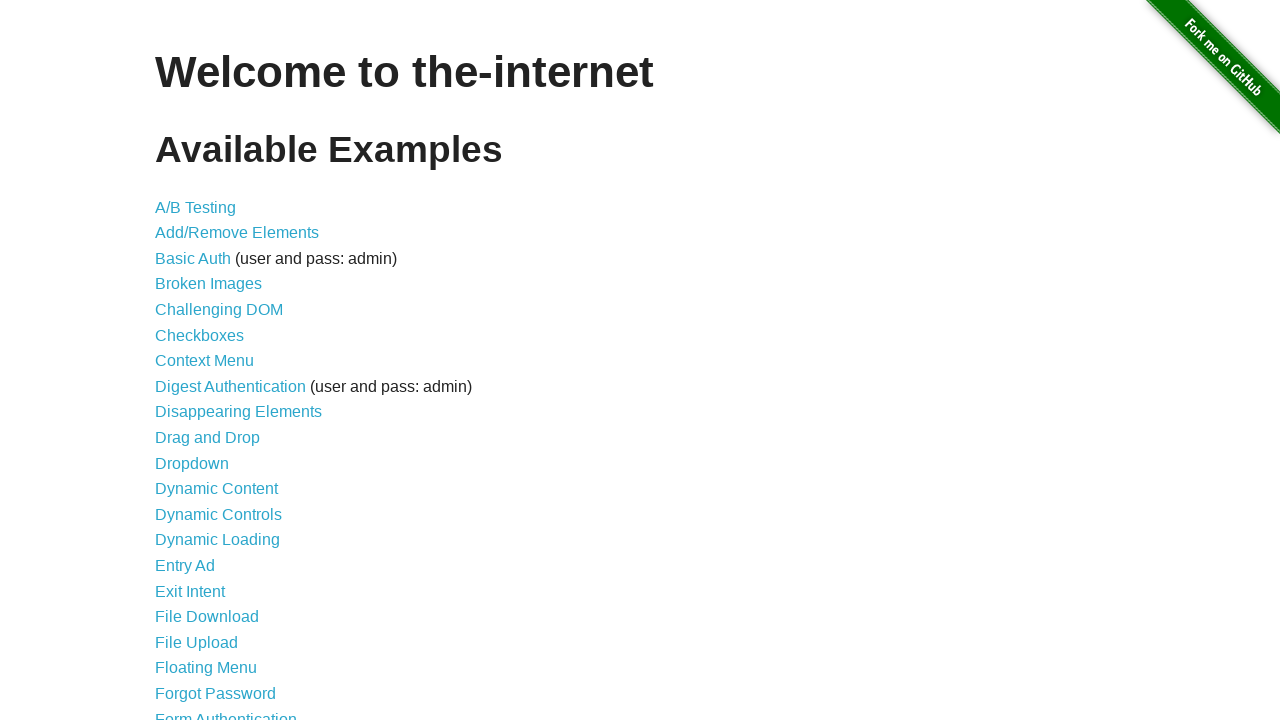

Displayed GET notification message
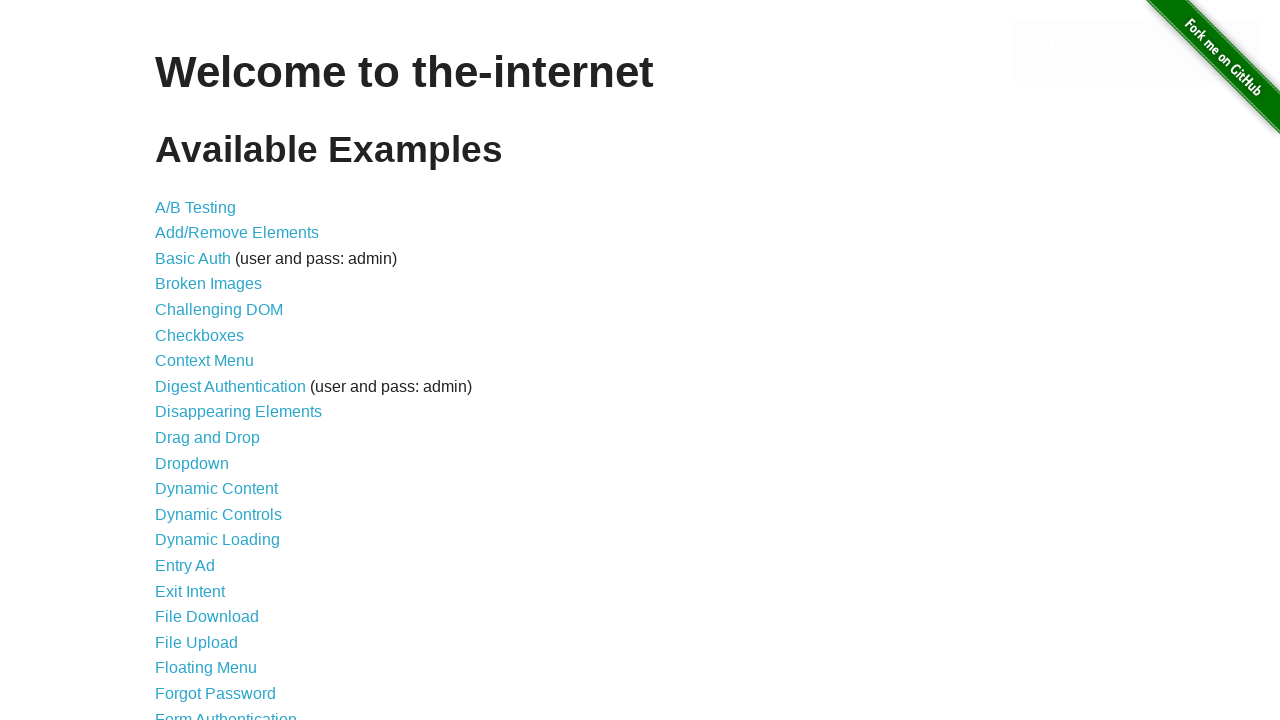

Displayed error notification message
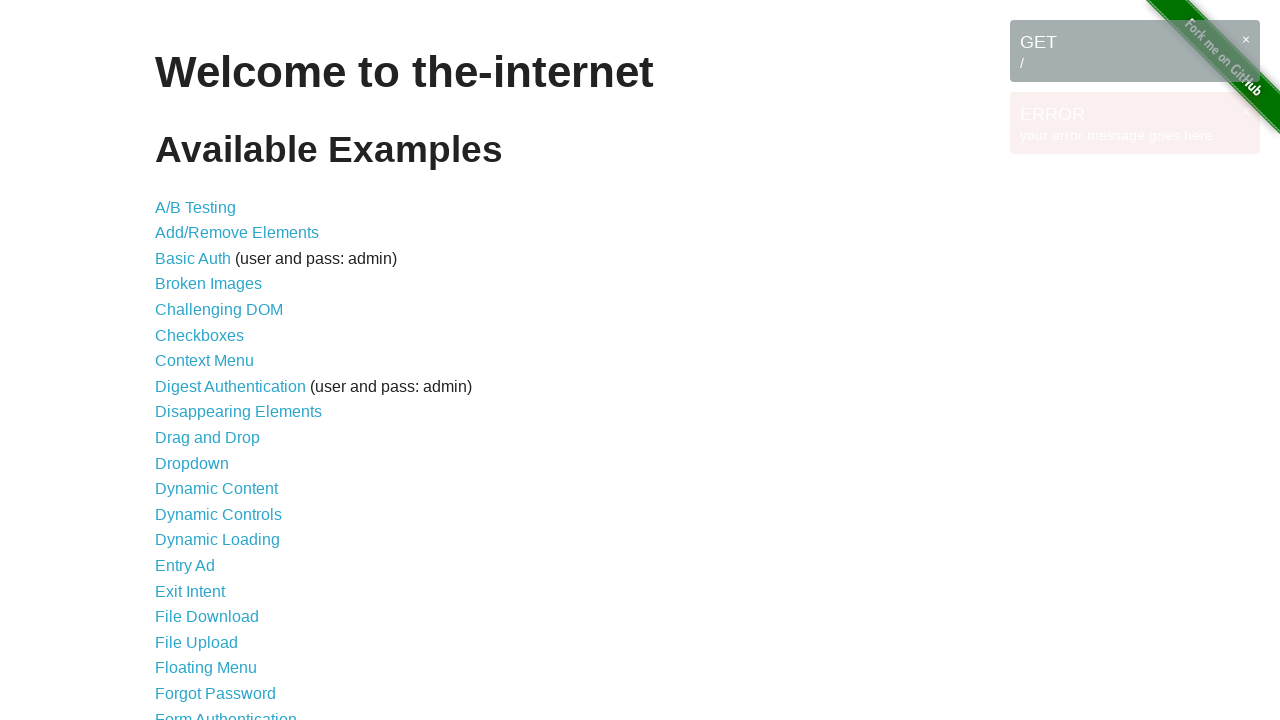

Displayed notice notification message
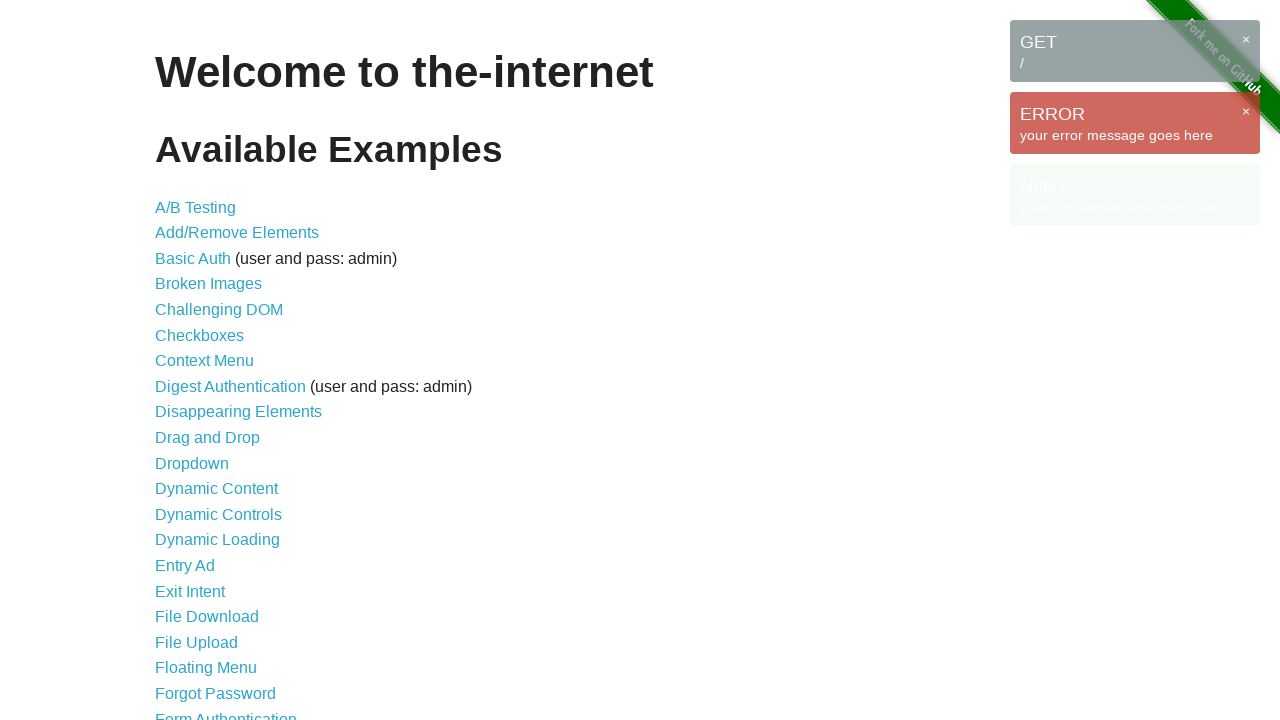

Displayed warning notification message
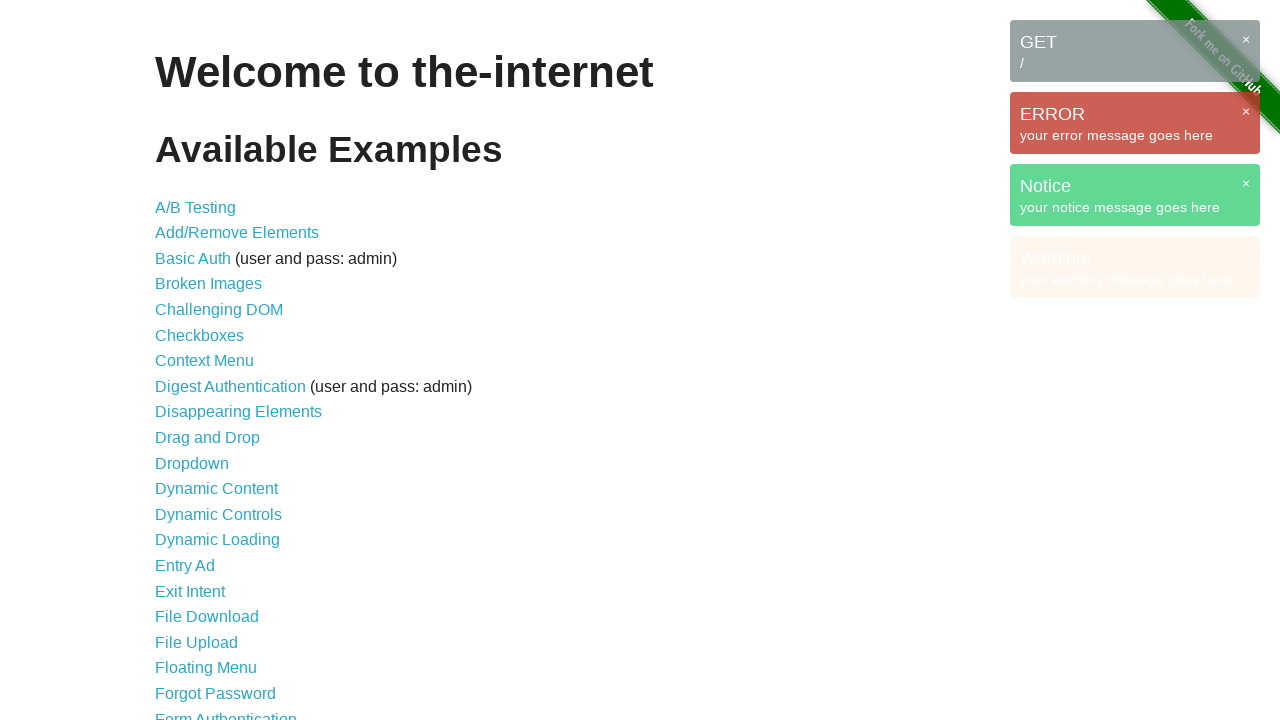

Waited 3 seconds to view all notification messages
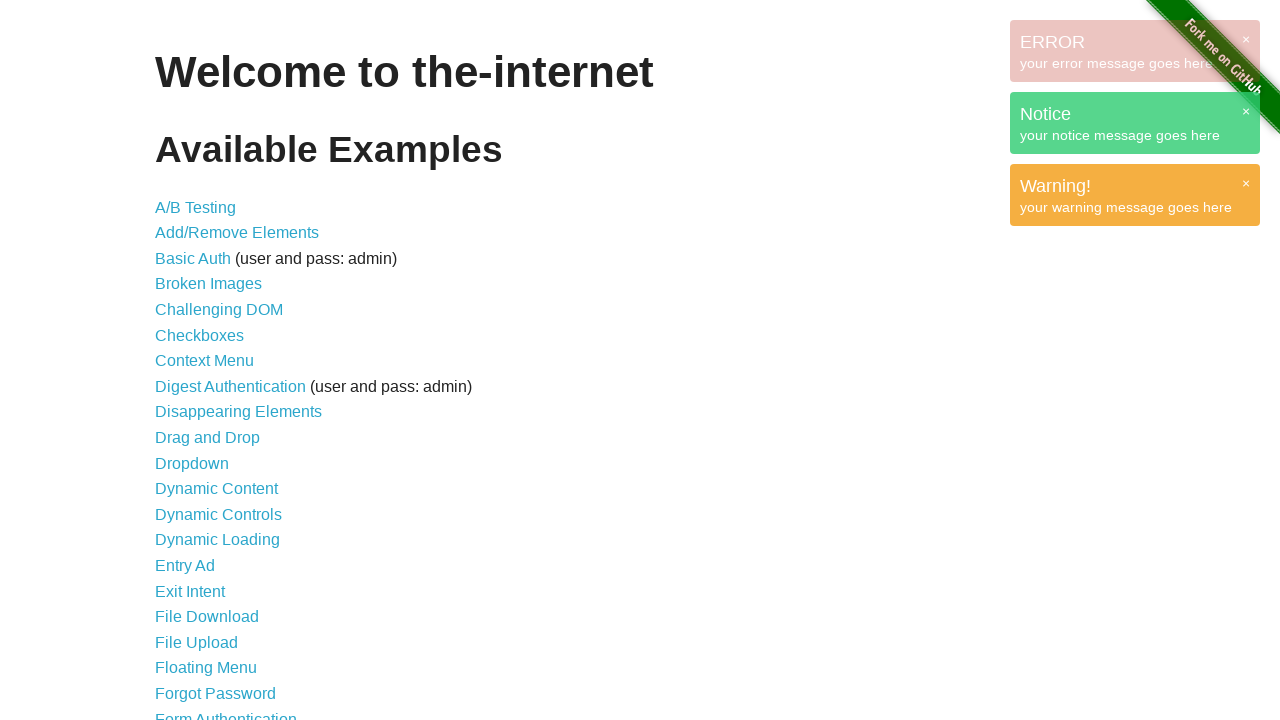

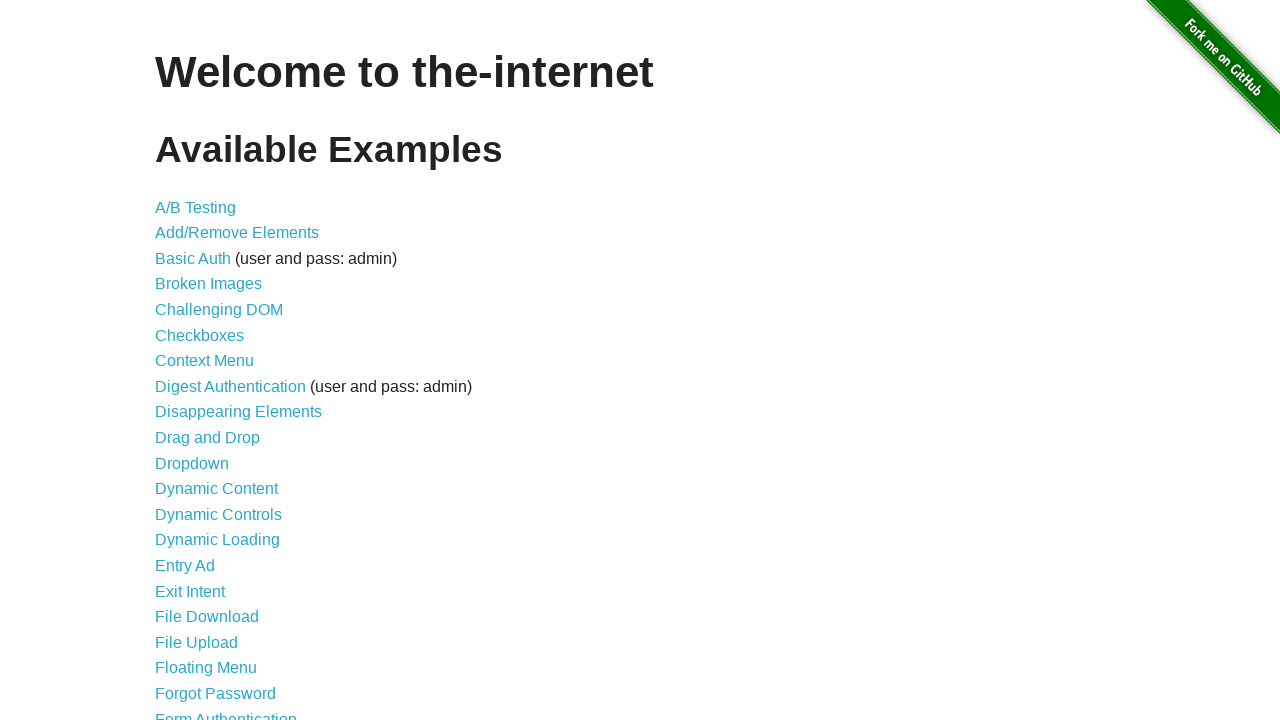